Tests the account registration flow by clicking Register and filling out the registration form with user details

Starting URL: https://parabank.parasoft.com/

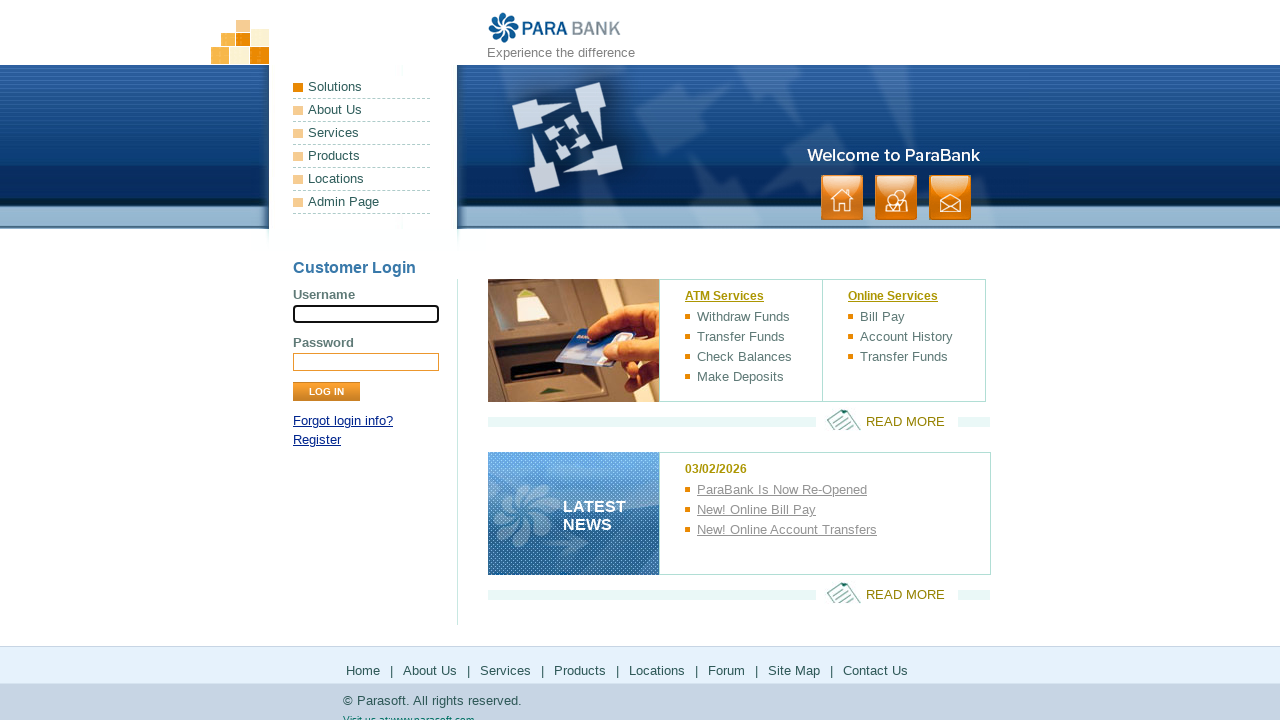

Clicked Register link from home page at (317, 440) on internal:role=link[name="Register"i]
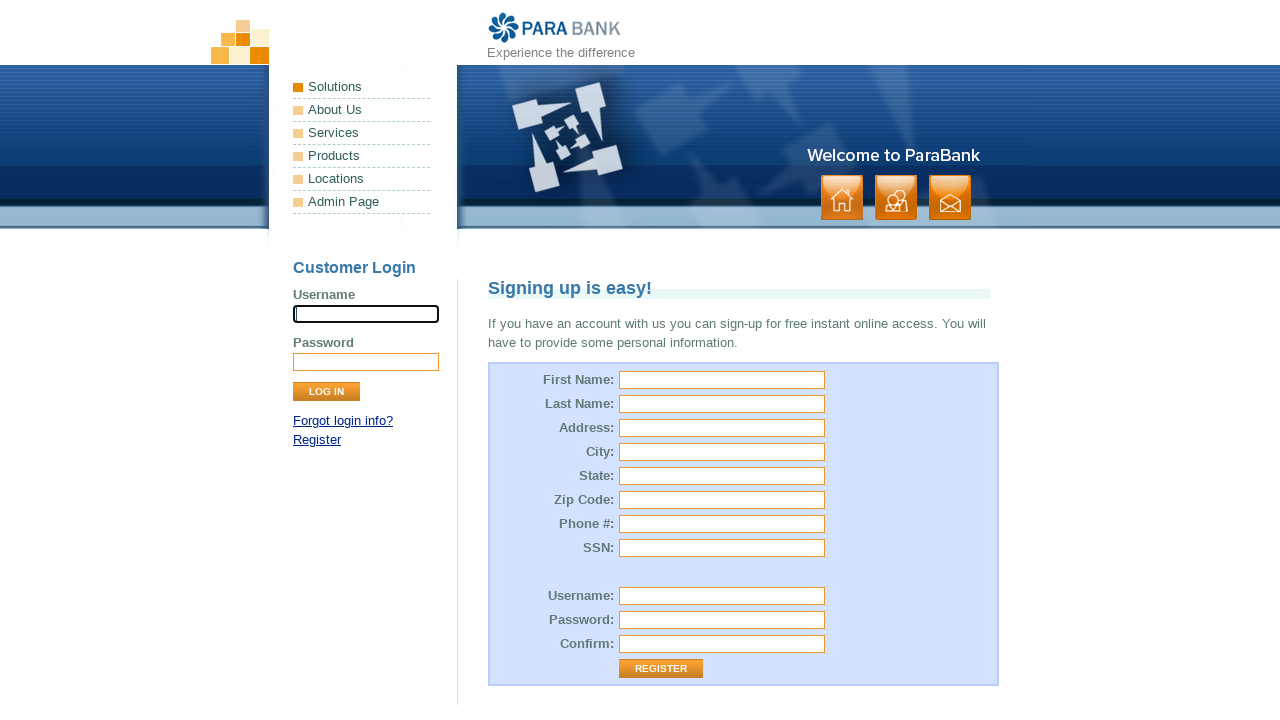

Registration page loaded successfully
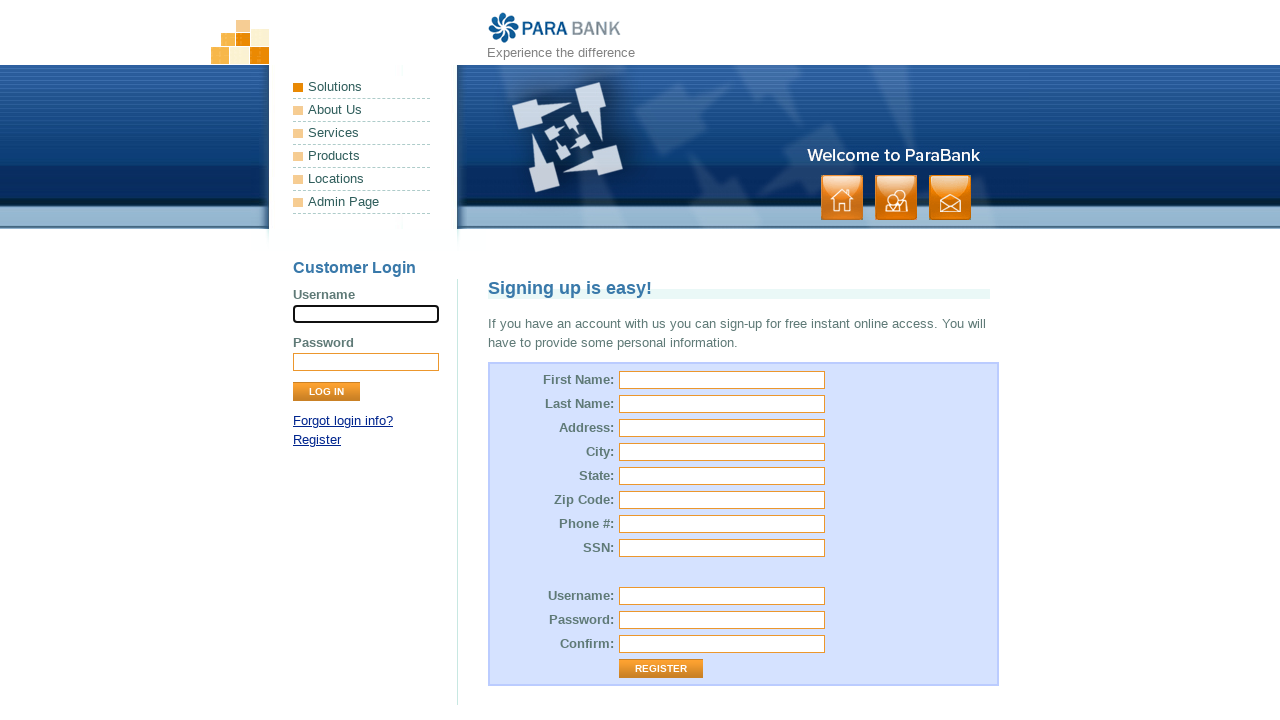

Entered first name 'Marcus' on #customer\.firstName
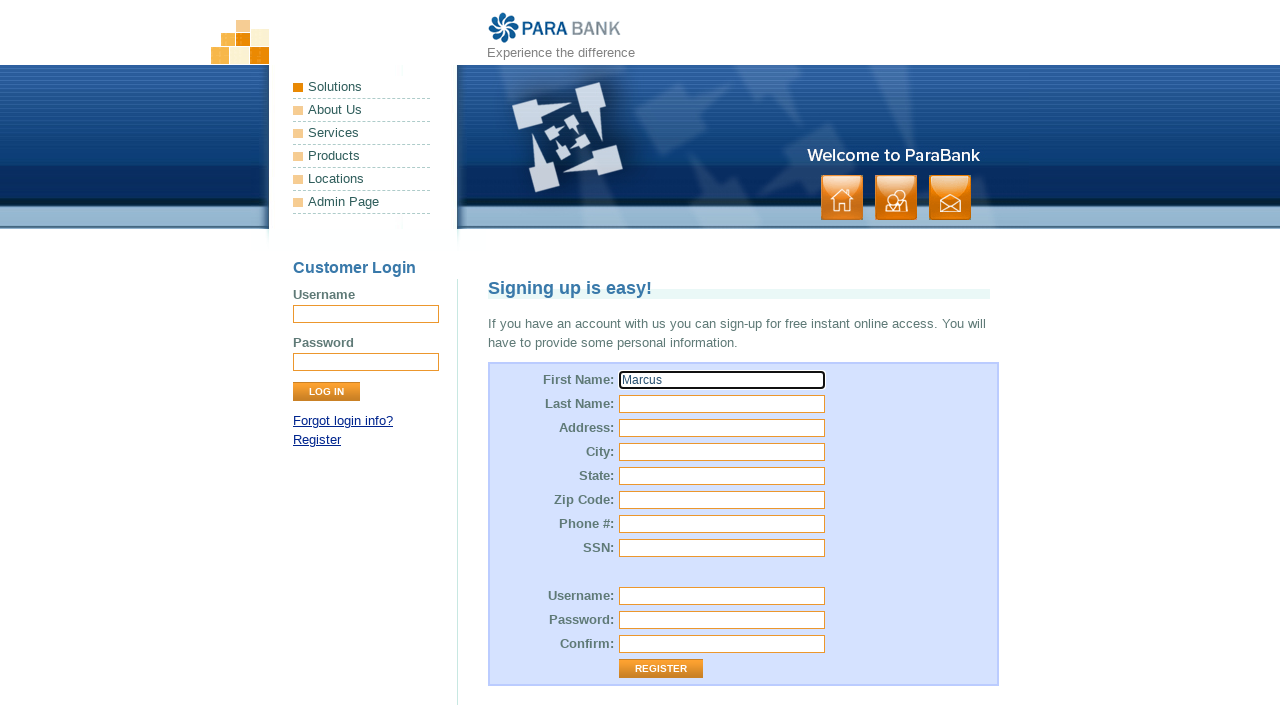

Entered last name 'Wellington' on #customer\.lastName
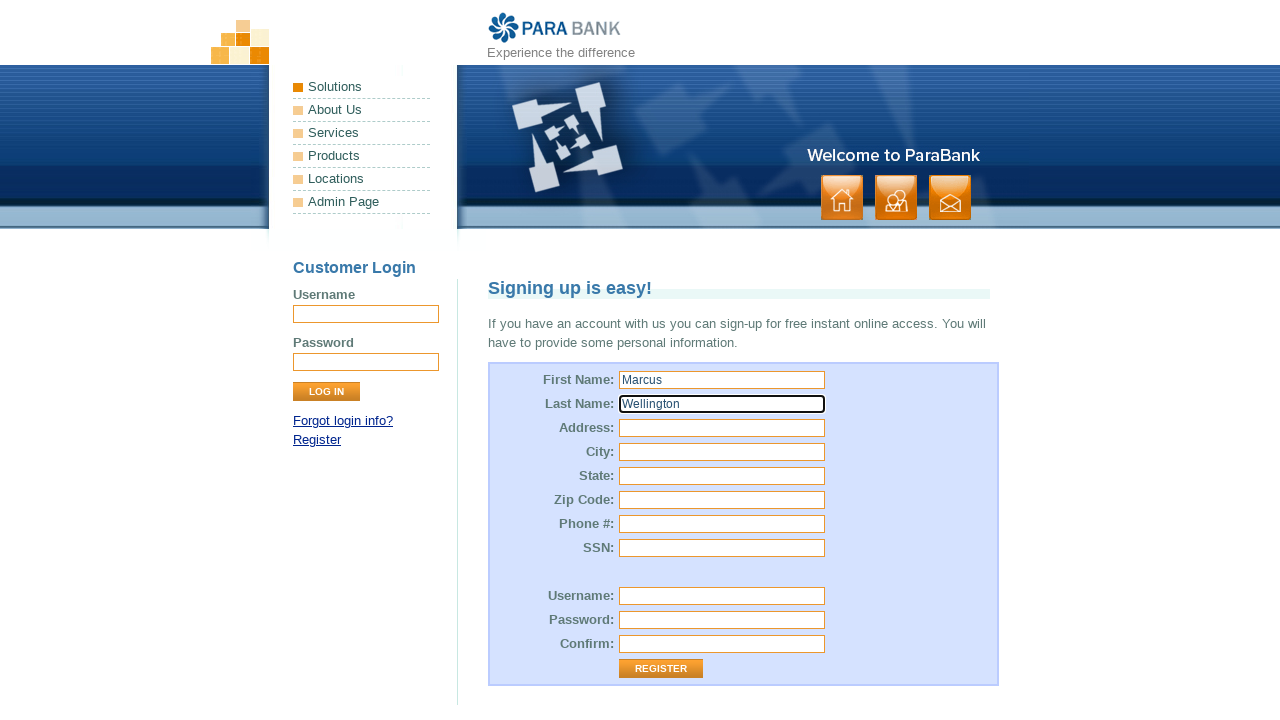

Entered street address '742 Maple Avenue' on #customer\.address\.street
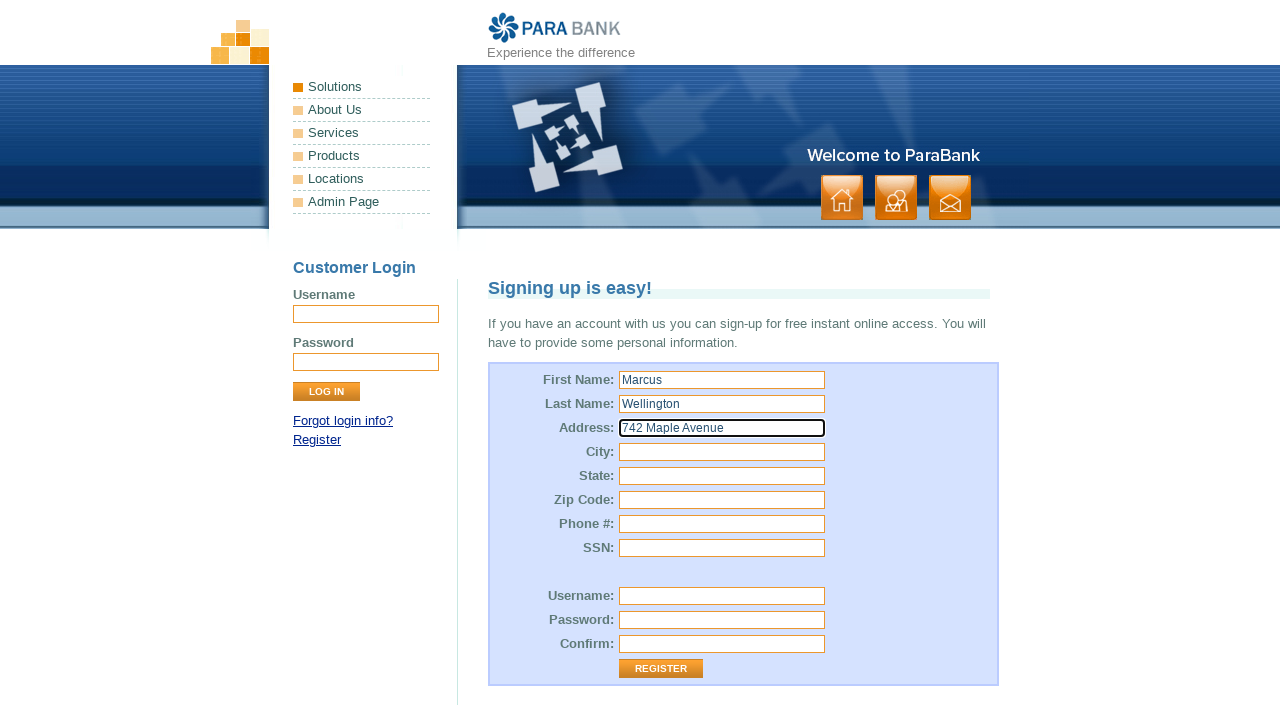

Entered city 'Seattle' on #customer\.address\.city
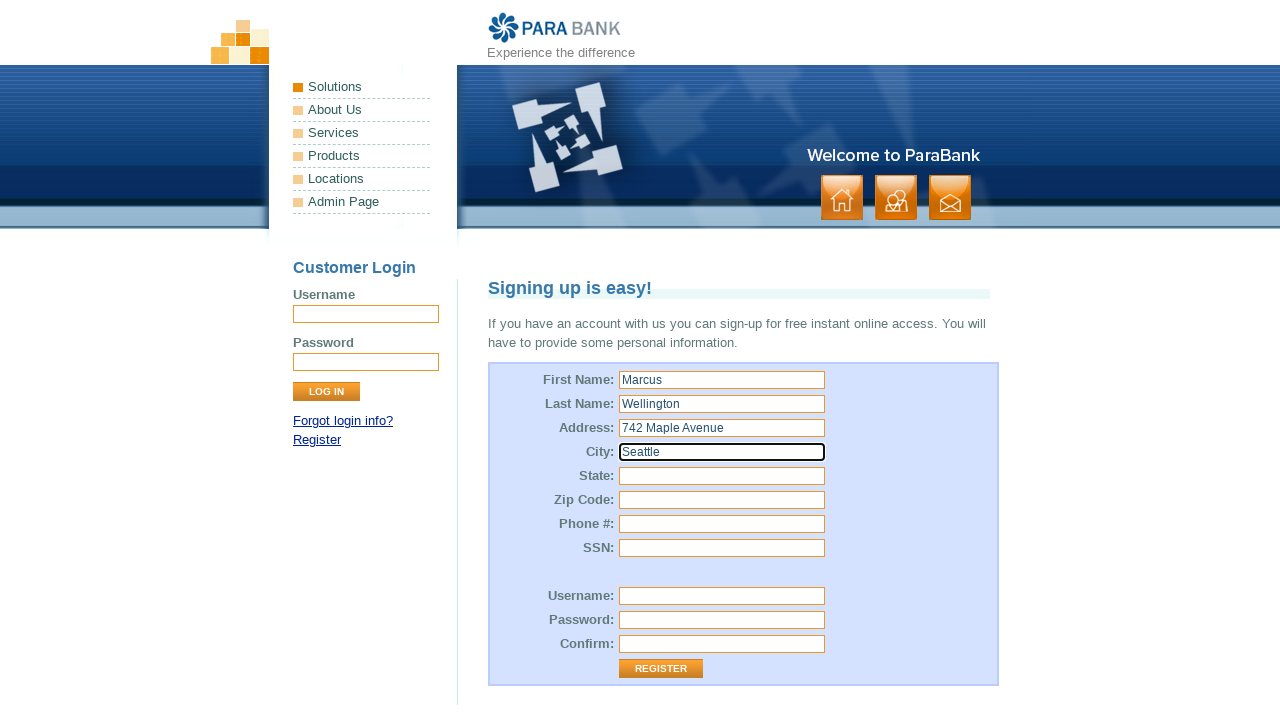

Entered state 'WA' on #customer\.address\.state
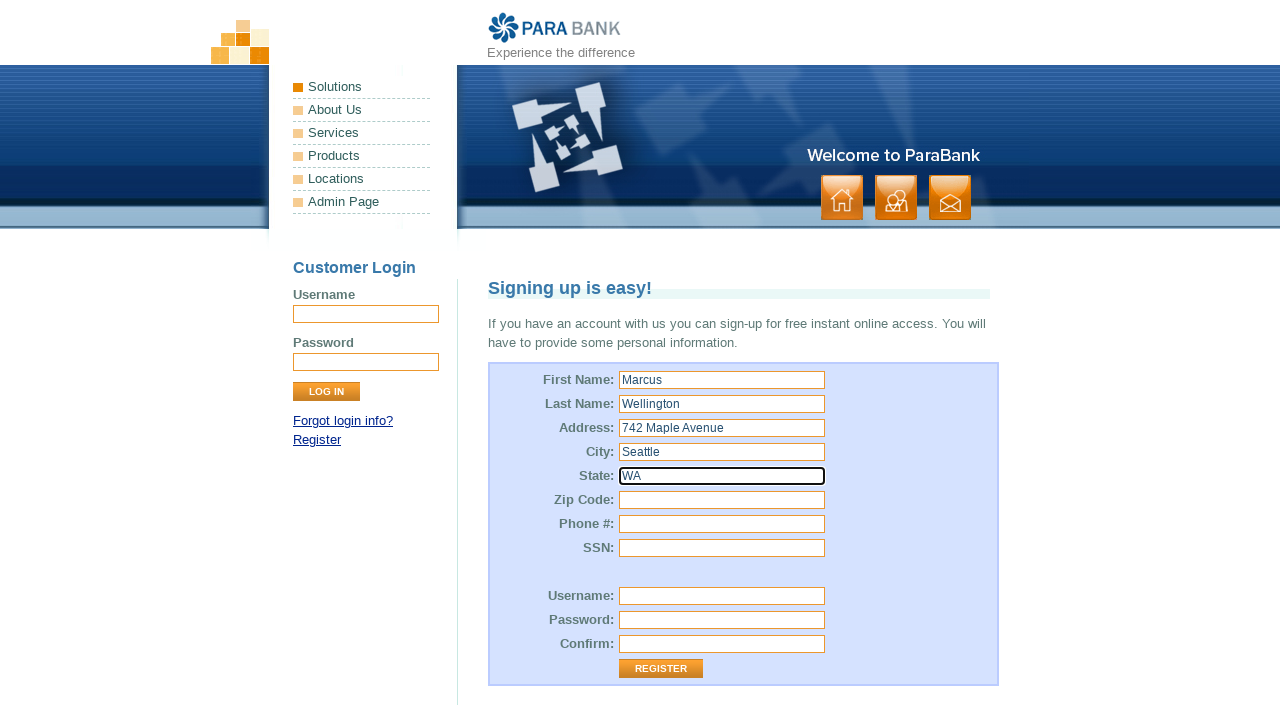

Entered zip code '98101' on #customer\.address\.zipCode
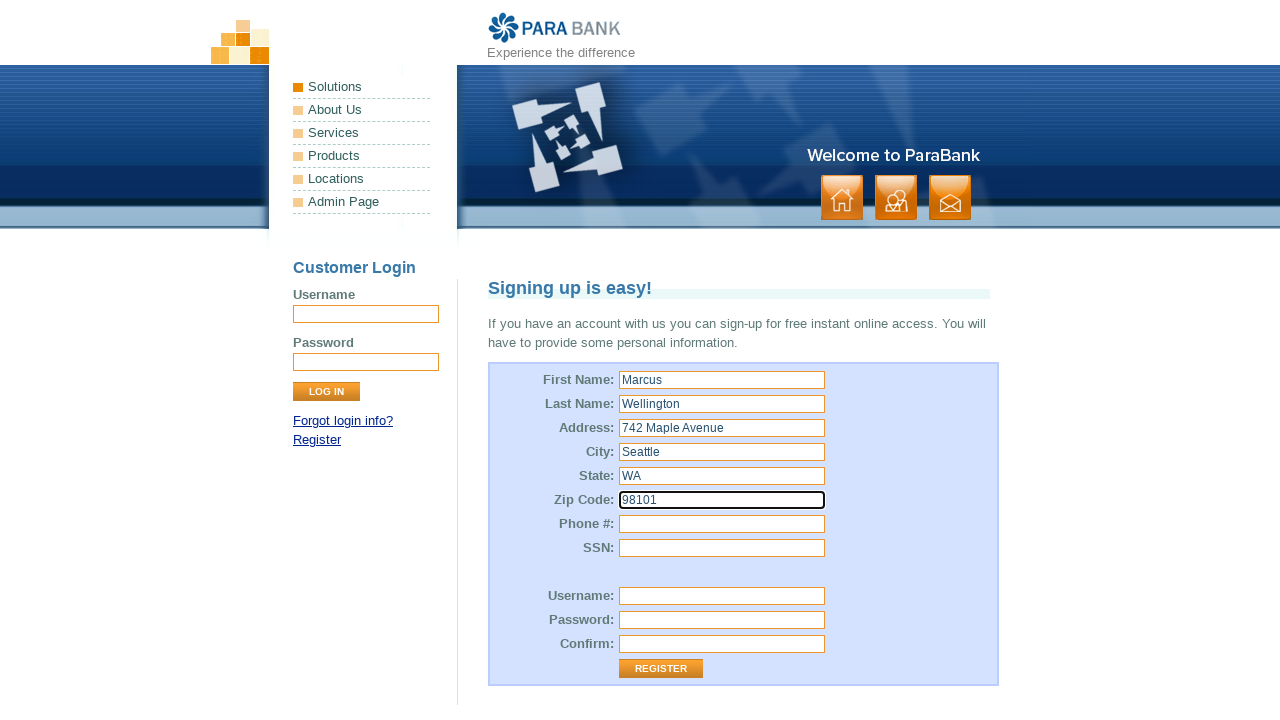

Entered phone number '2065551234' on #customer\.phoneNumber
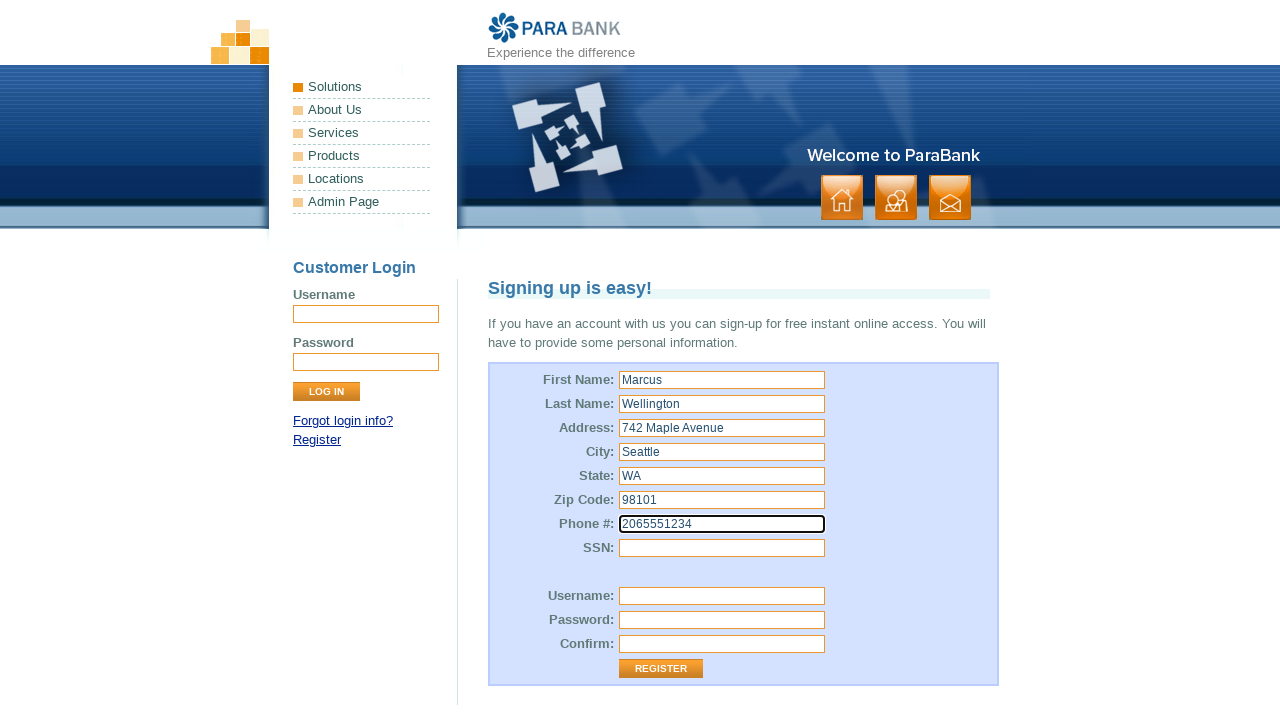

Entered SSN '5678' on #customer\.ssn
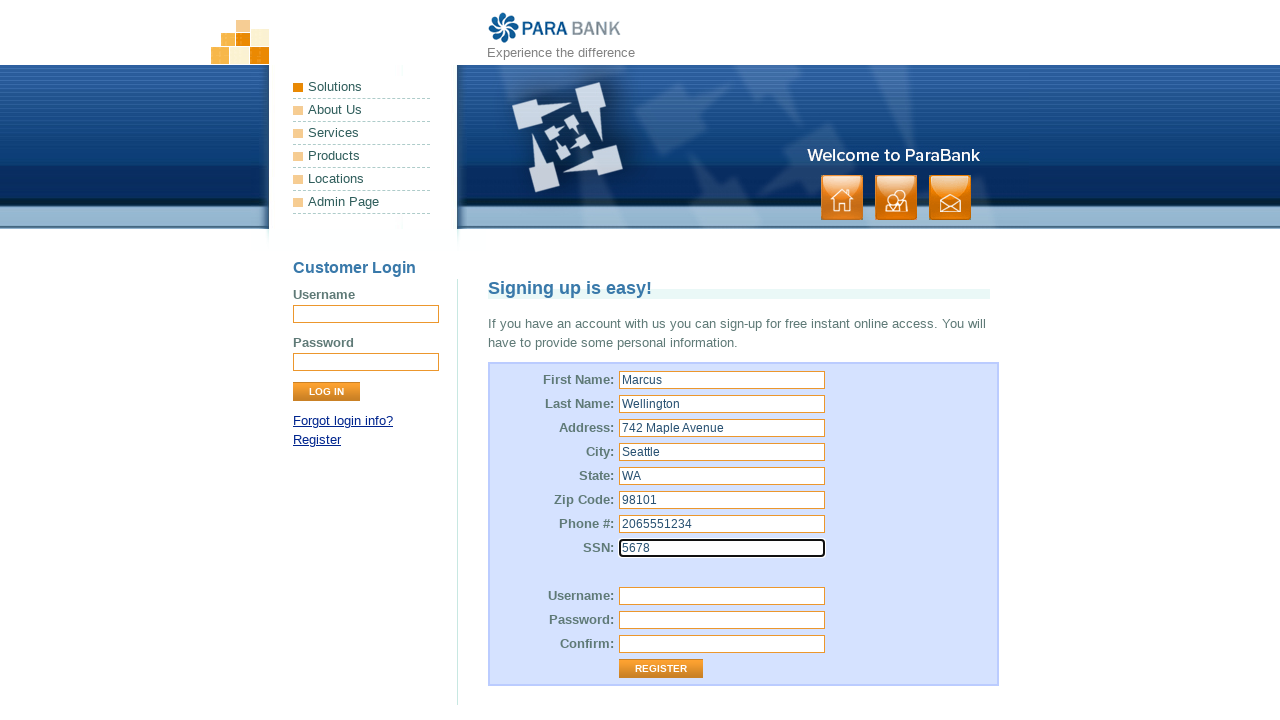

Entered username 'MarcusW2024' on #customer\.username
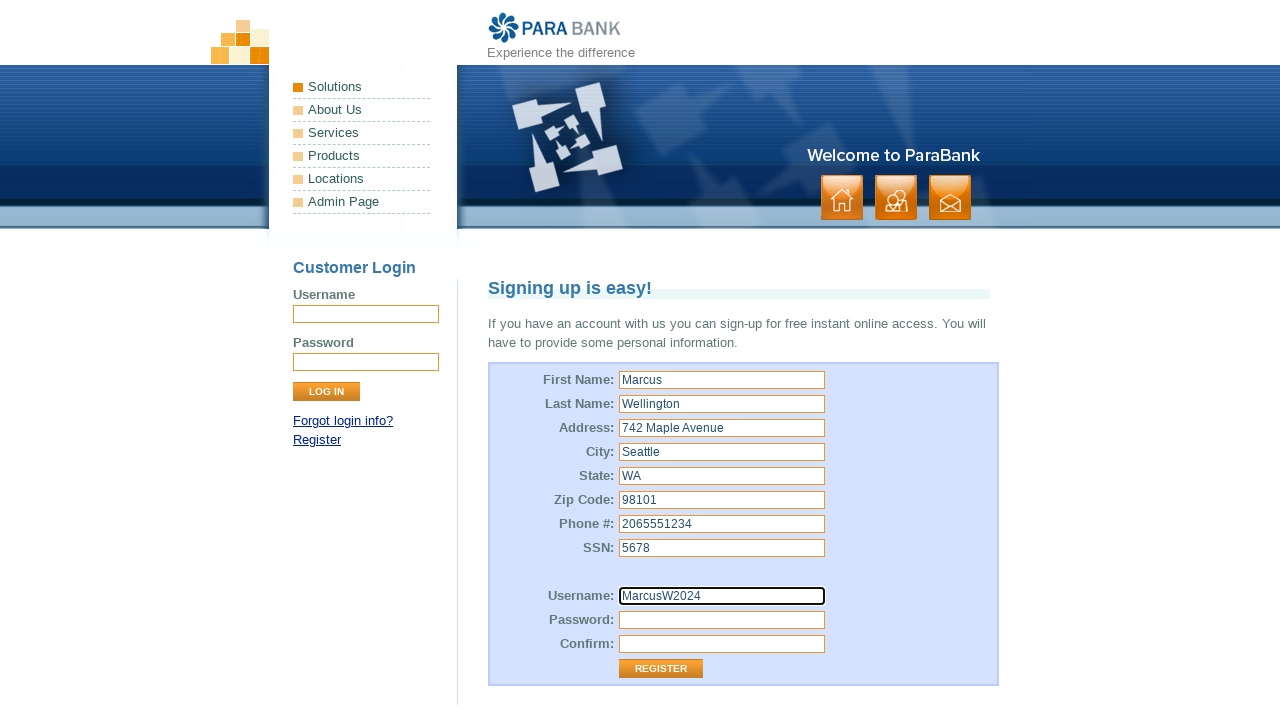

Entered password on #customer\.password
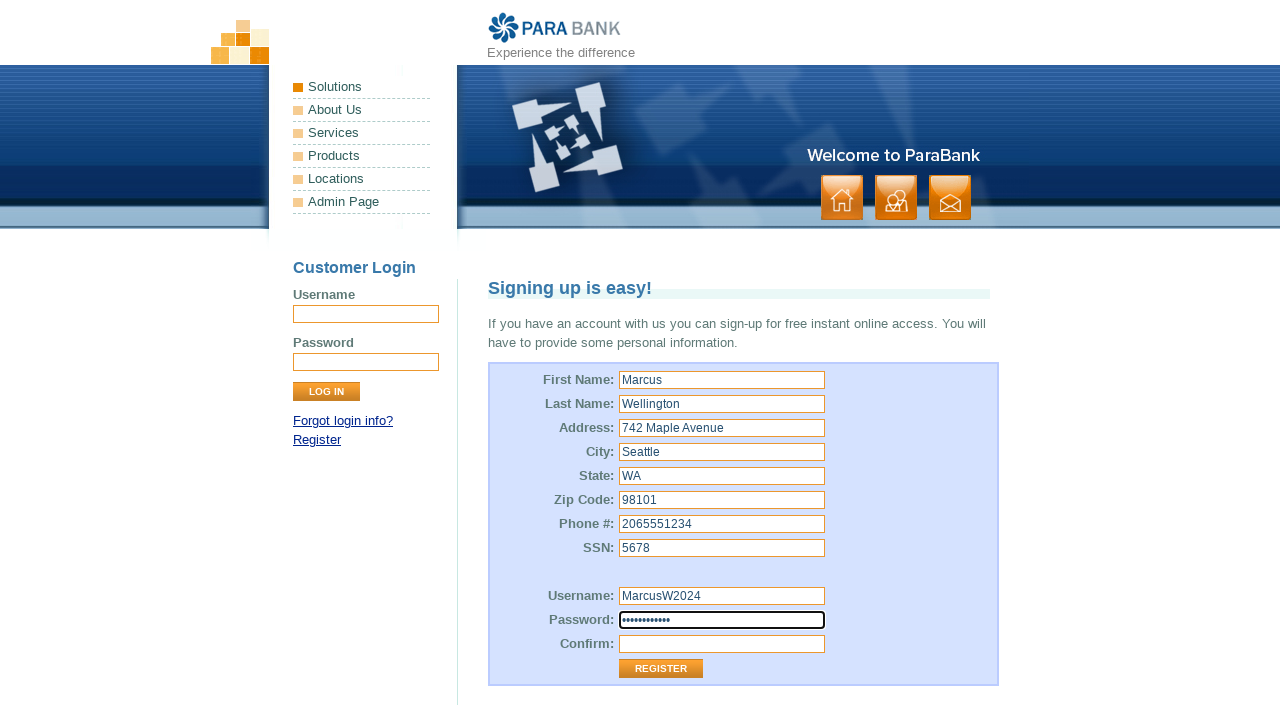

Confirmed password on #repeatedPassword
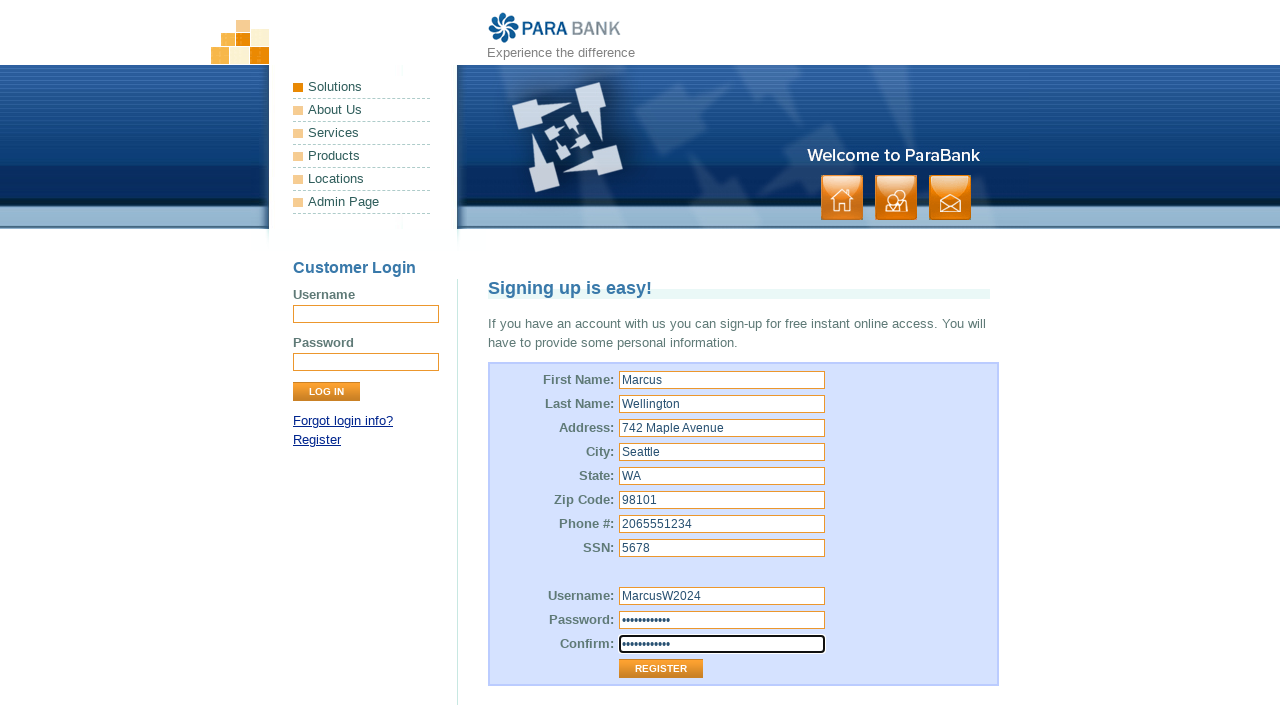

Clicked Register button to submit form at (661, 669) on internal:role=button[name="Register"i]
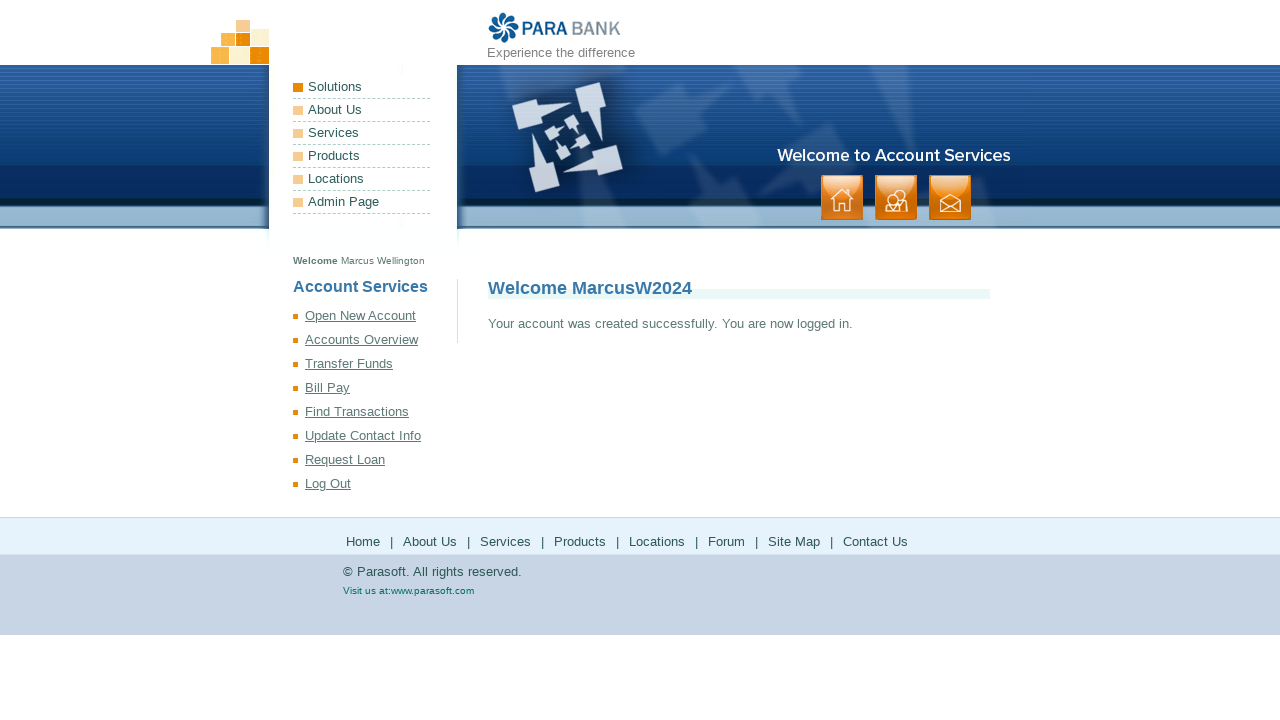

Verified that URL contains 'register.htm'
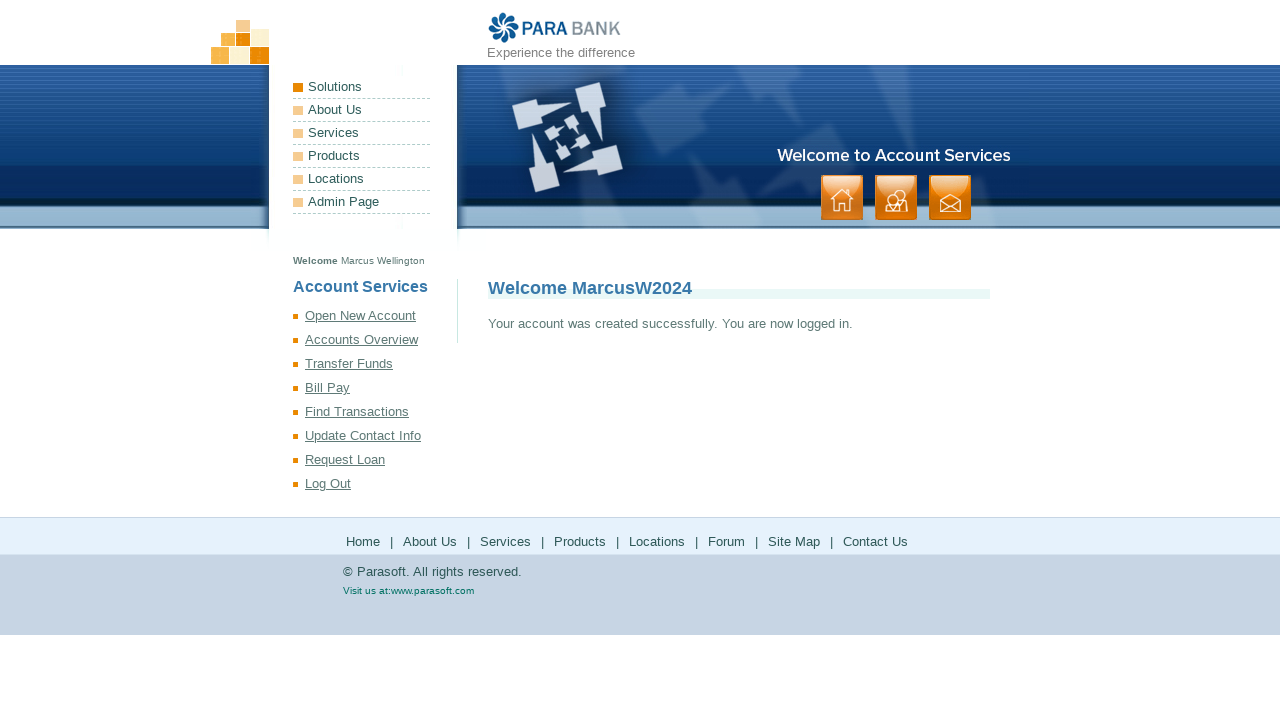

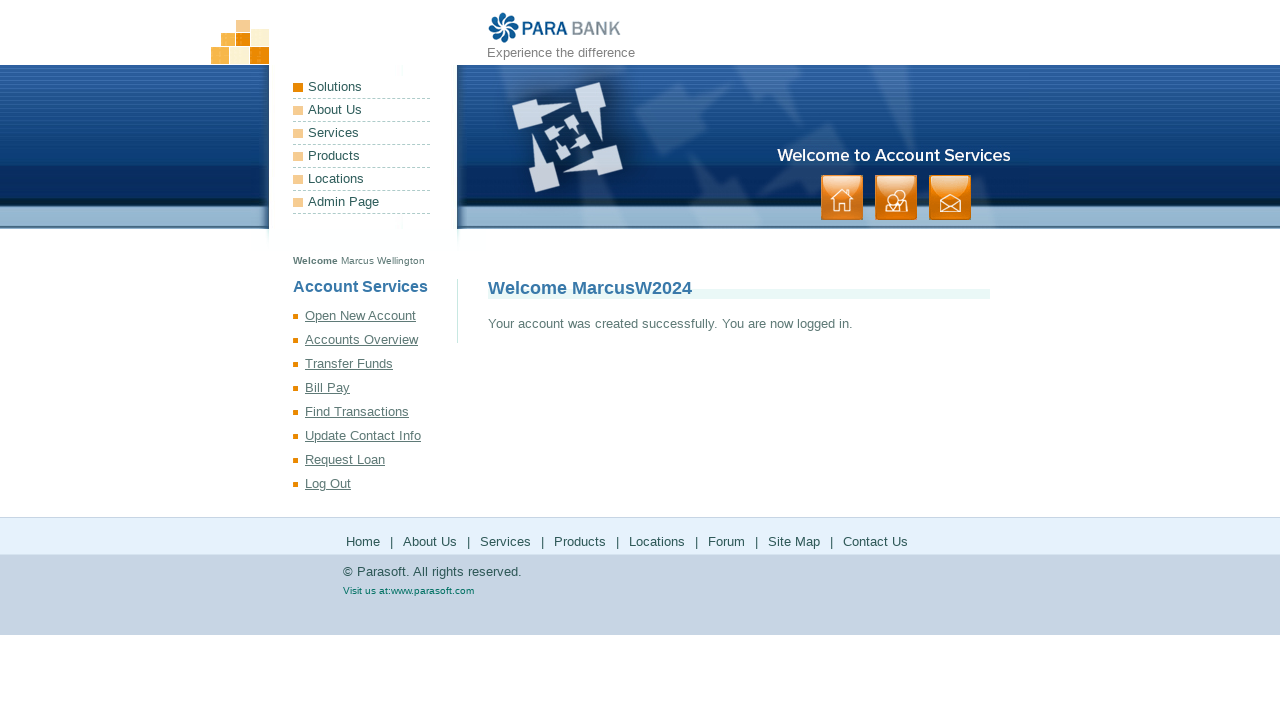